Tests country dropdown by selecting Peru by value and verifying it's selected

Starting URL: https://letcode.in/dropdowns

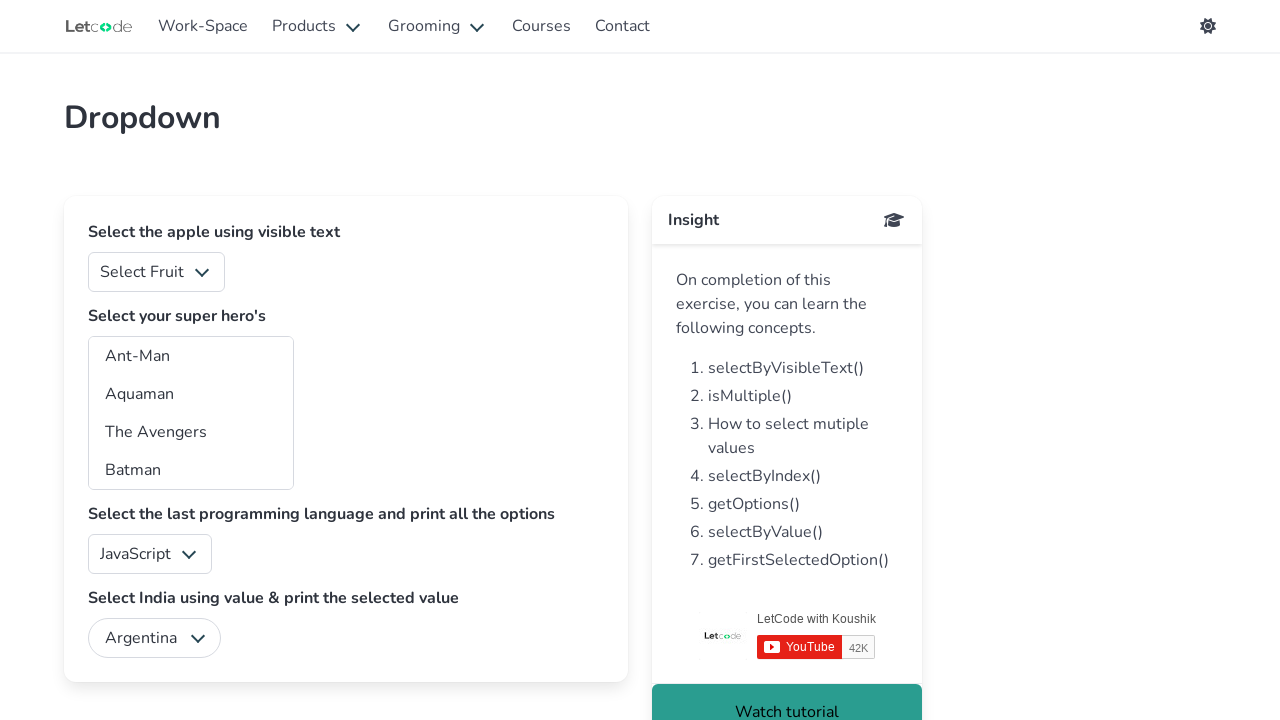

Navigated to dropdowns page
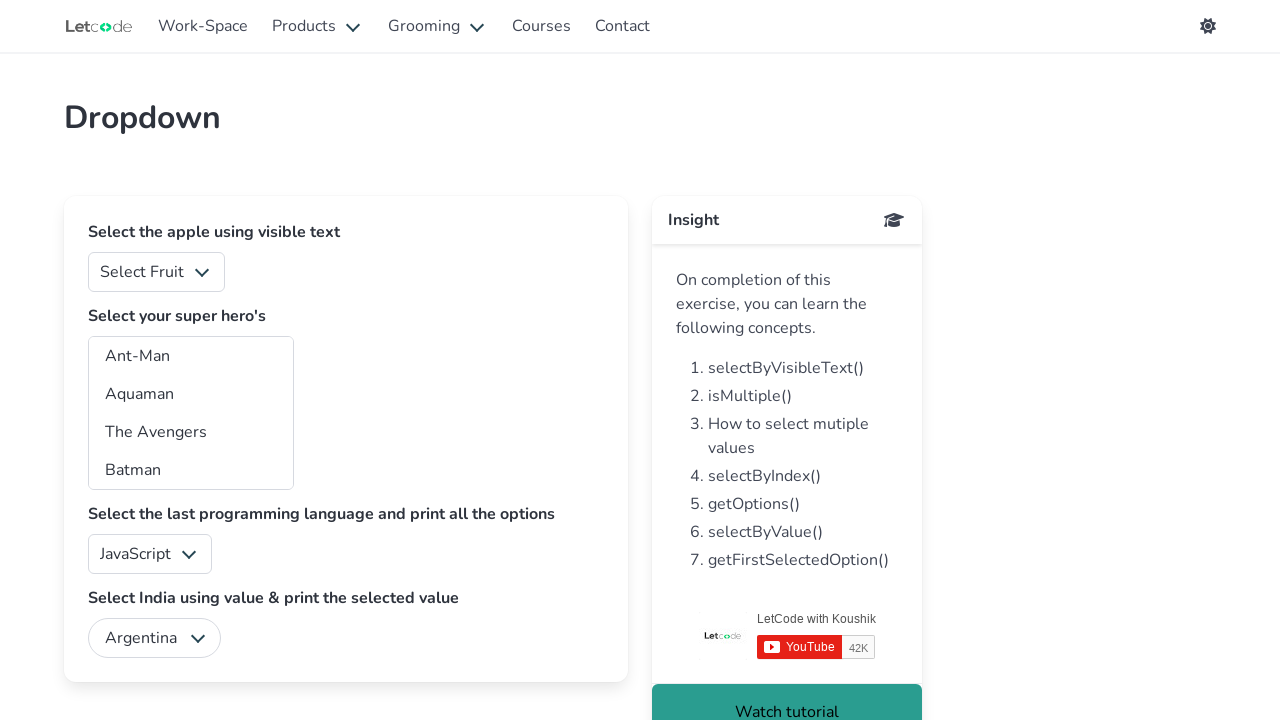

Selected Peru from country dropdown by value on #country
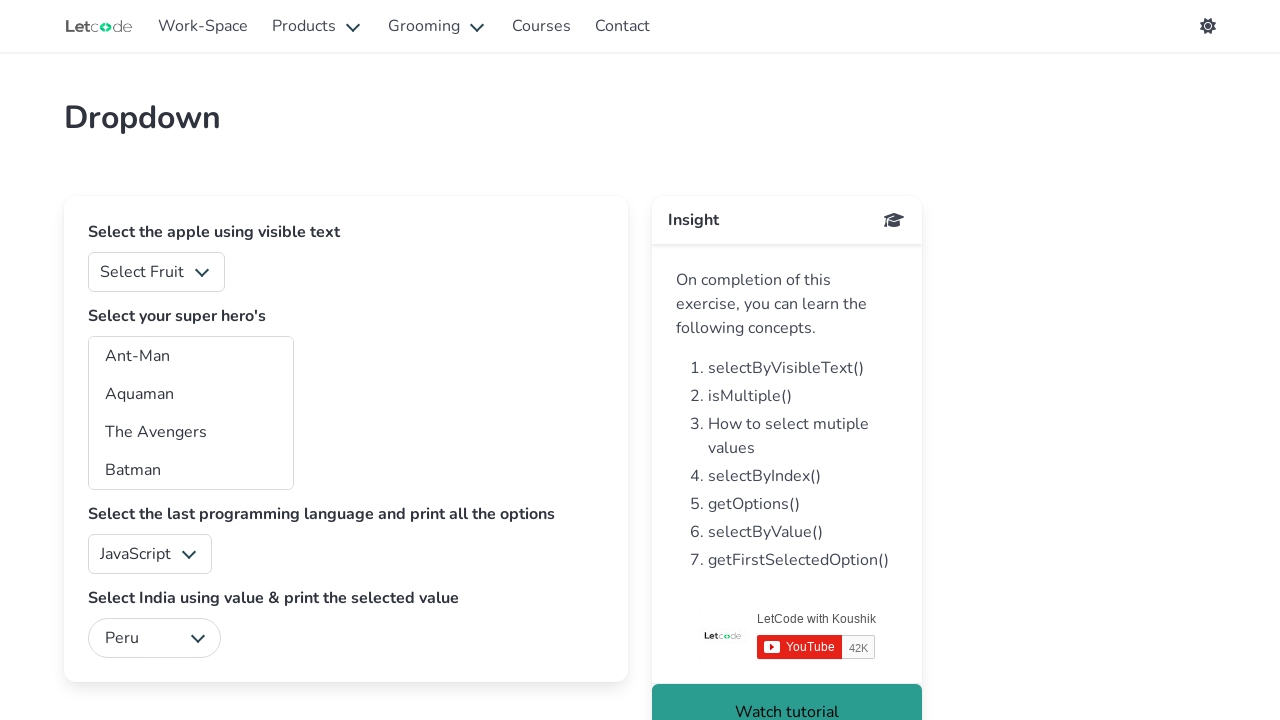

Verified that Peru is selected in country dropdown
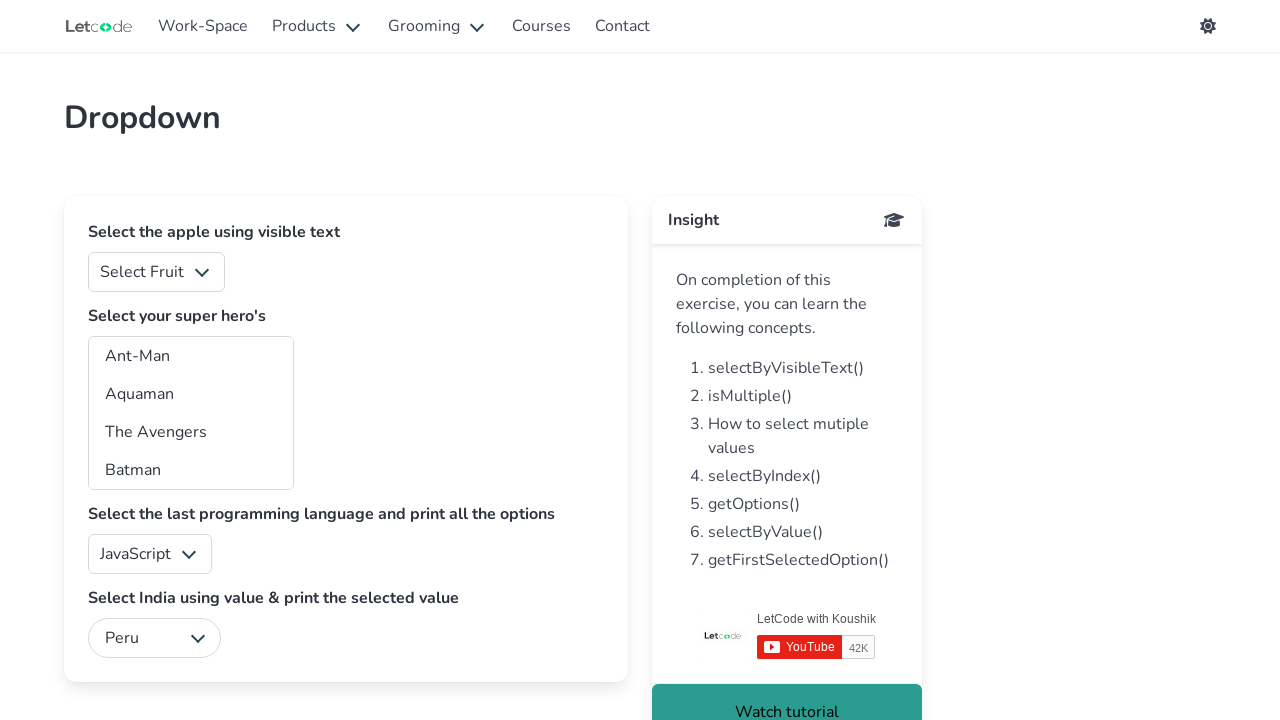

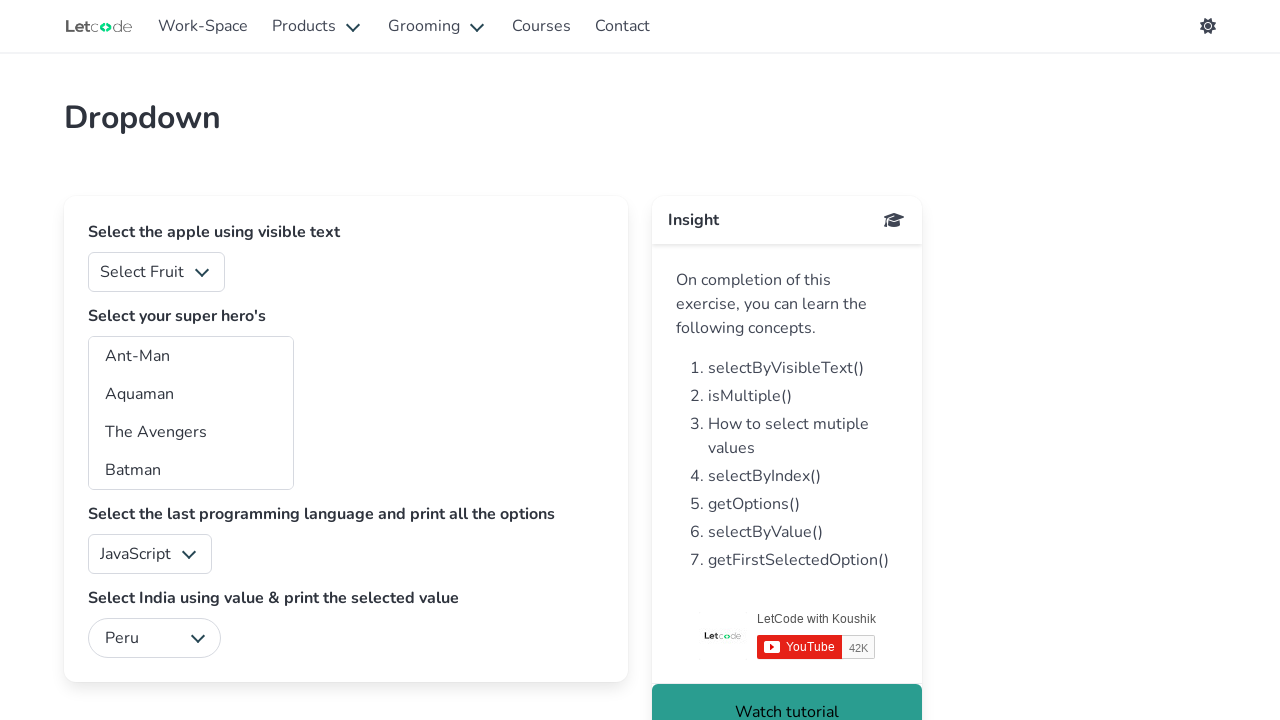